Tests that the ATMECS company logo is displayed on the homepage by verifying the logo image element is visible

Starting URL: https://www.atmecs.com/

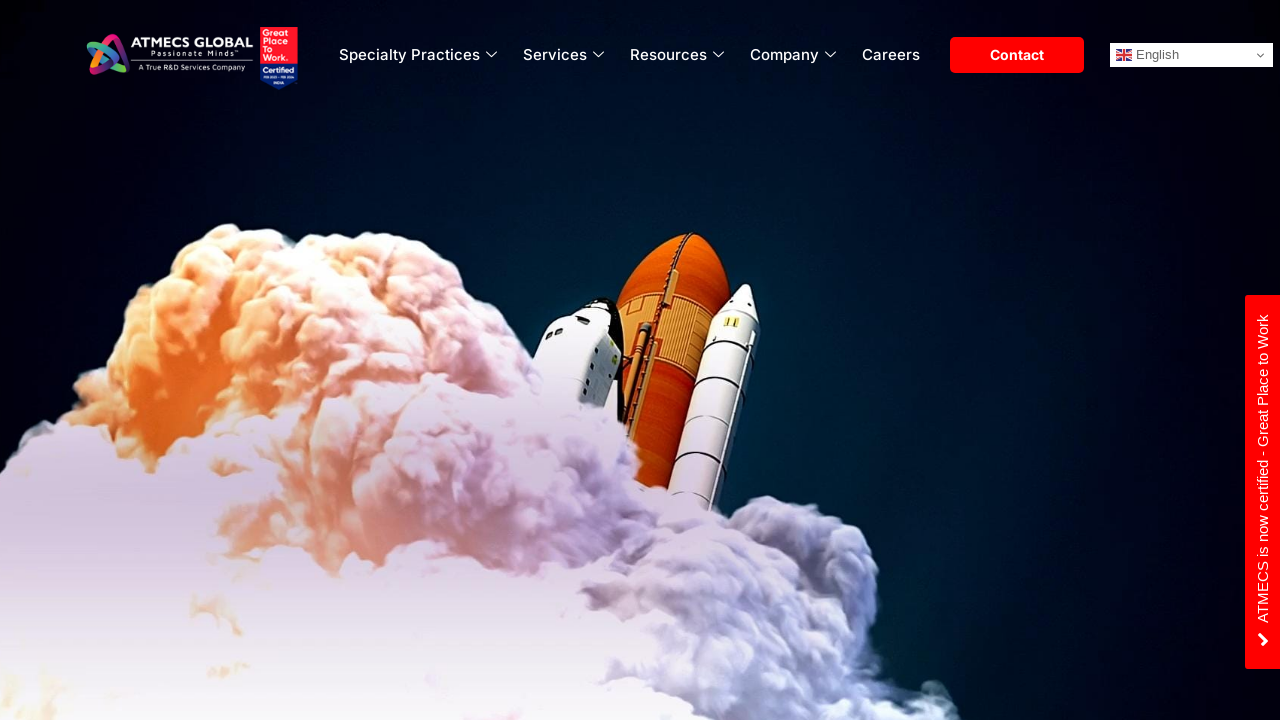

ATMECS logo image element became visible
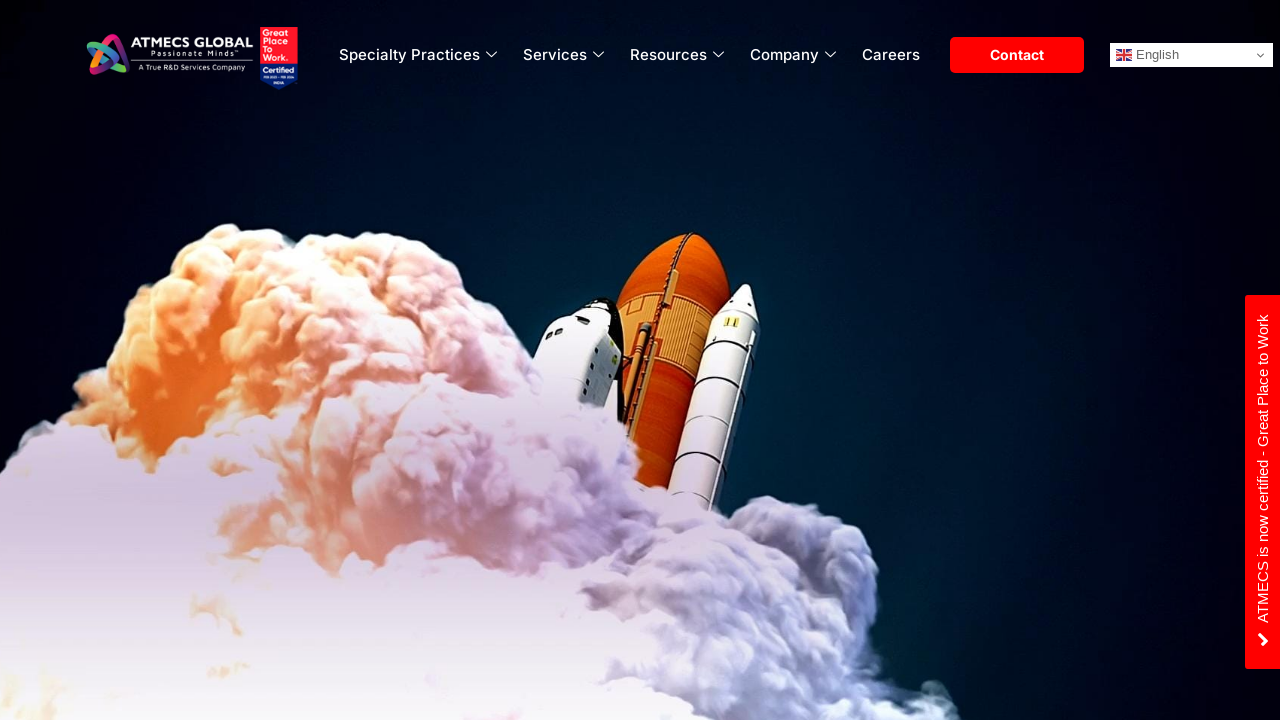

Verified that ATMECS logo is visible on the homepage
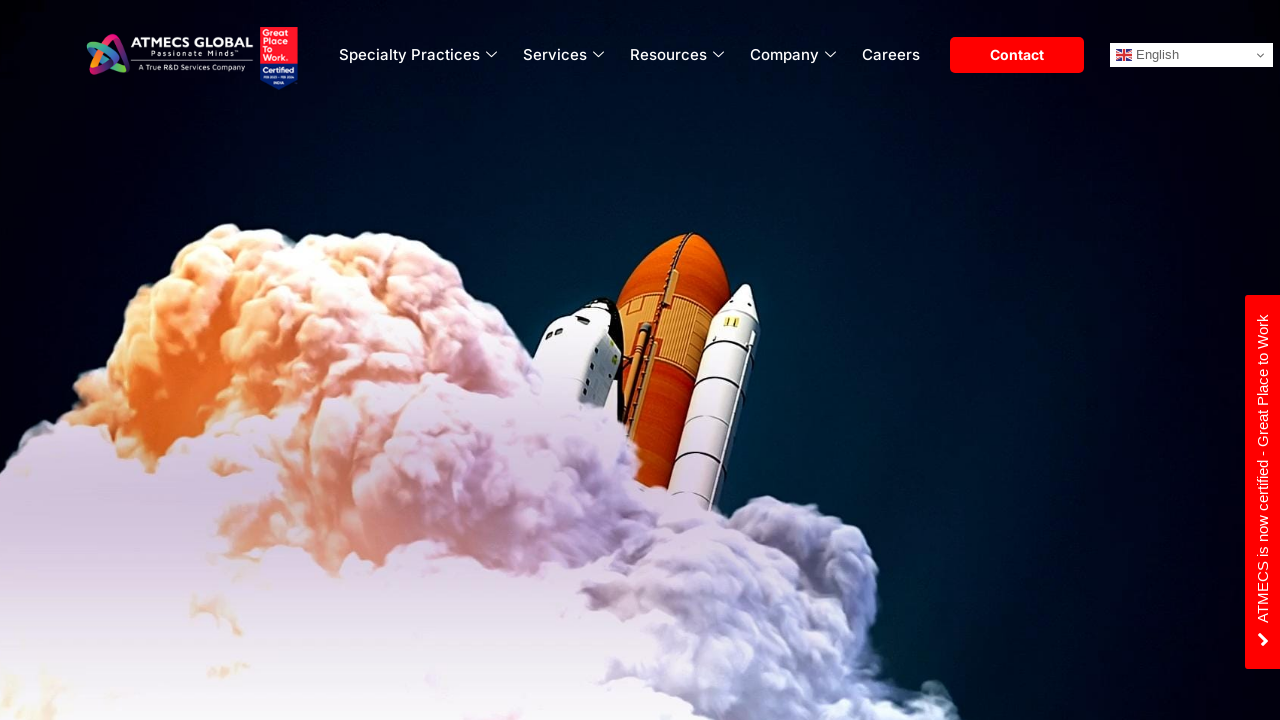

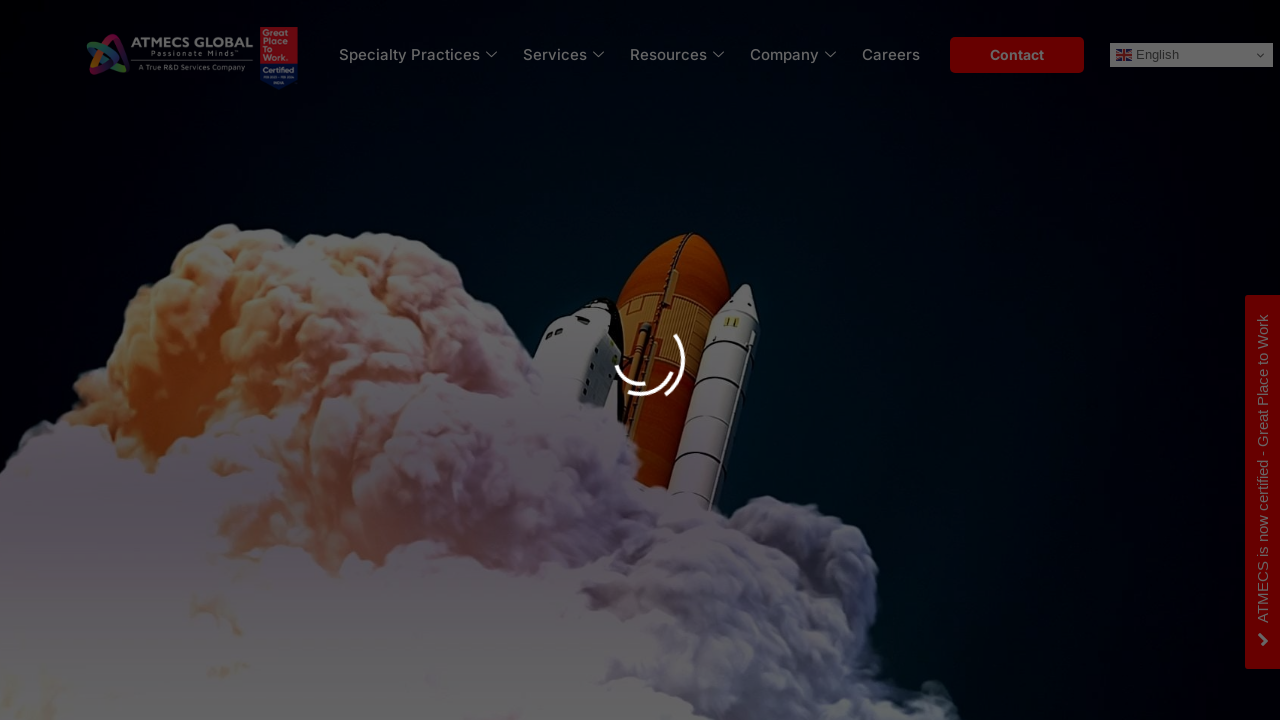